Tests the GreenKart shopping site by adding a product to cart and verifying the brand logo text is displayed correctly

Starting URL: https://rahulshettyacademy.com/seleniumPractise/#/

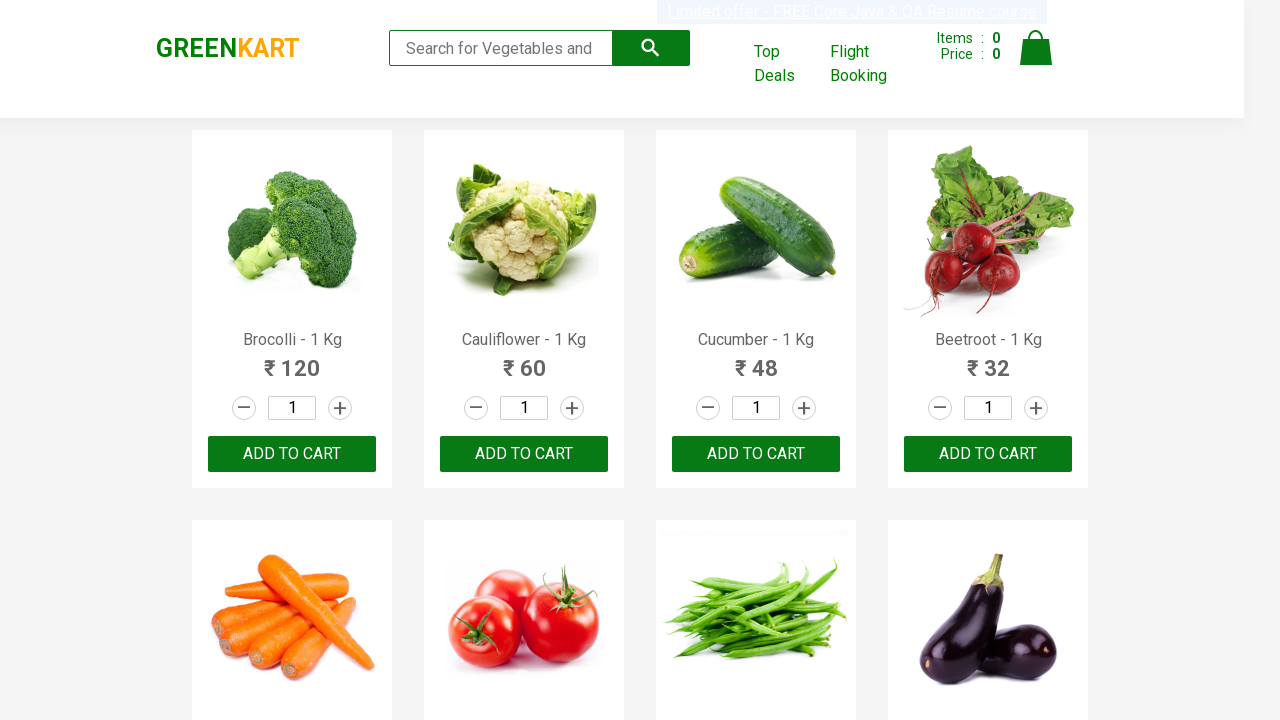

Waited for products to load on GreenKart site
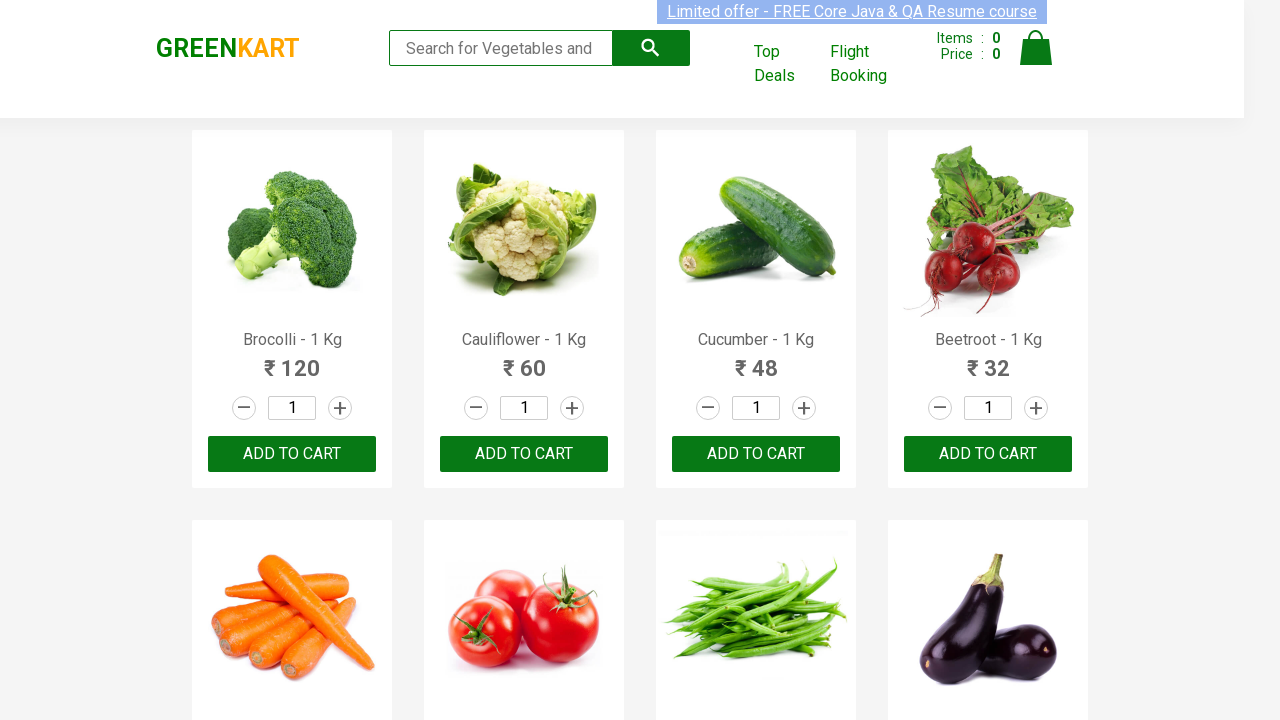

Clicked ADD TO CART button on the third product at (756, 454) on .products .product >> nth=2 >> text="ADD TO CART"
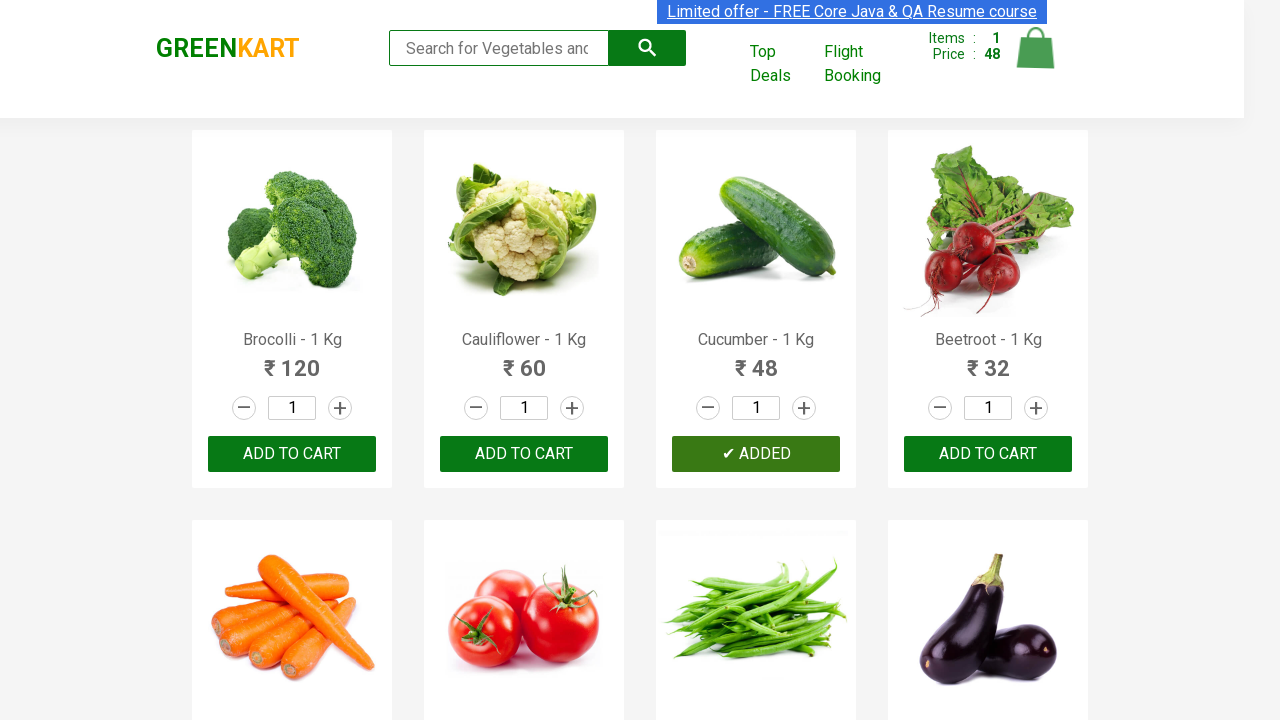

Verified brand logo text displays 'GREENKART' correctly
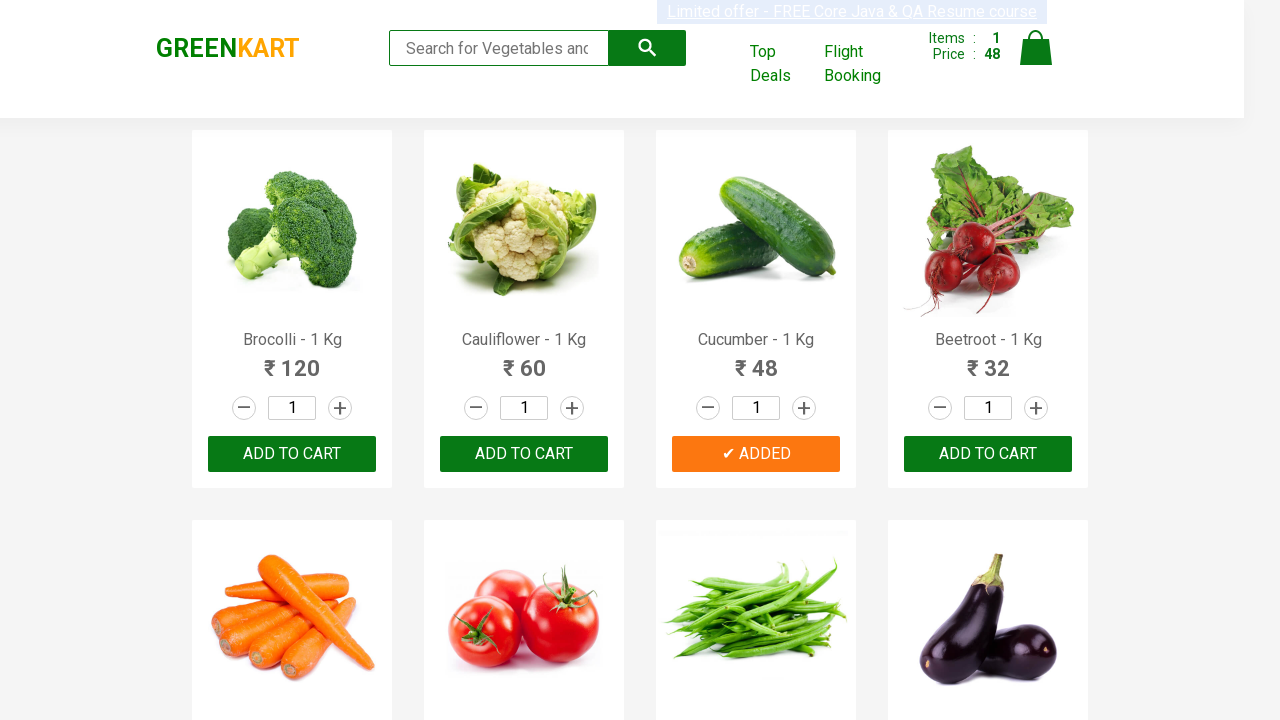

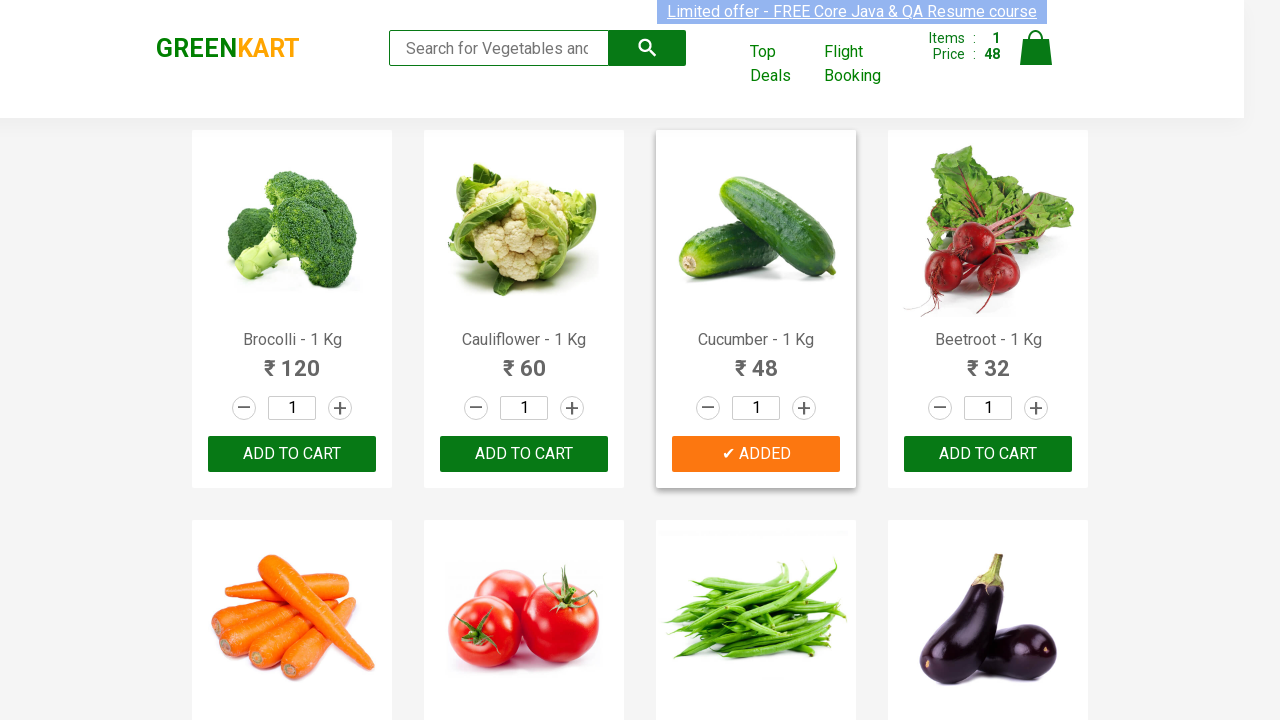